Tests dynamic textbox enable/disable functionality by clicking a button to toggle the textbox's enabled state

Starting URL: https://training-support.net/webelements/dynamic-controls

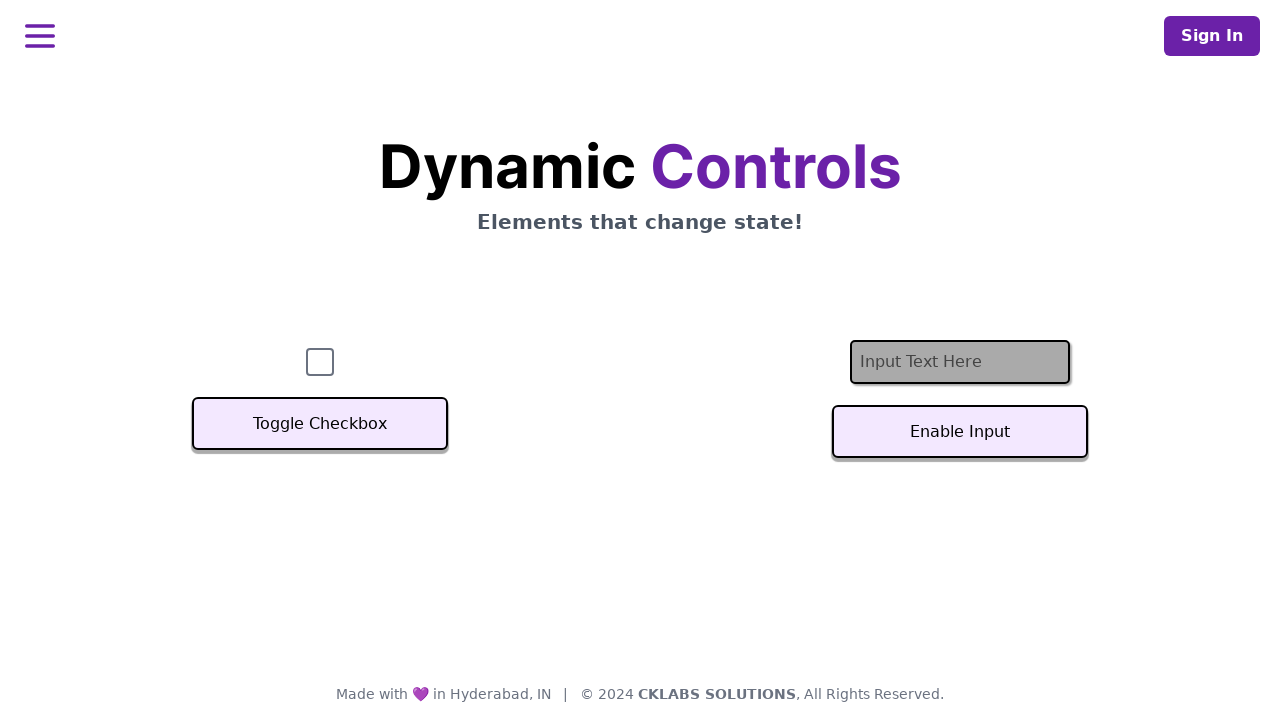

Located the textbox element with ID 'textInput'
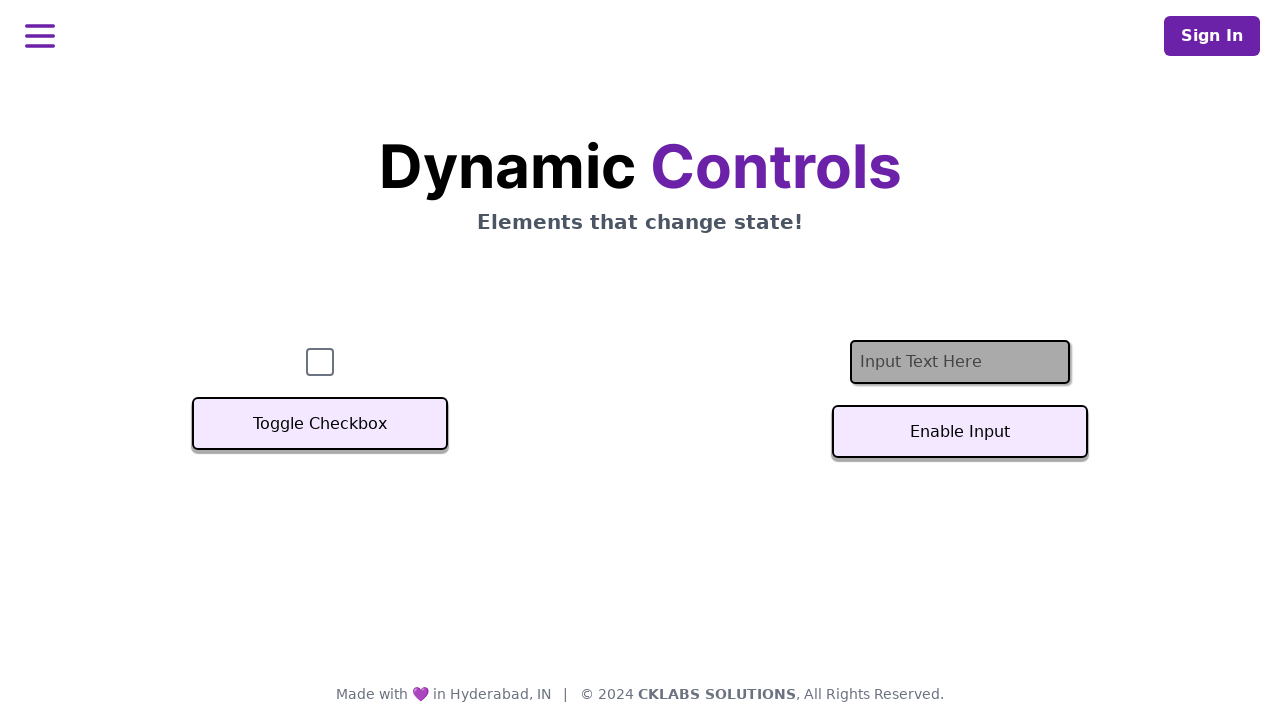

Verified that the textbox is initially disabled
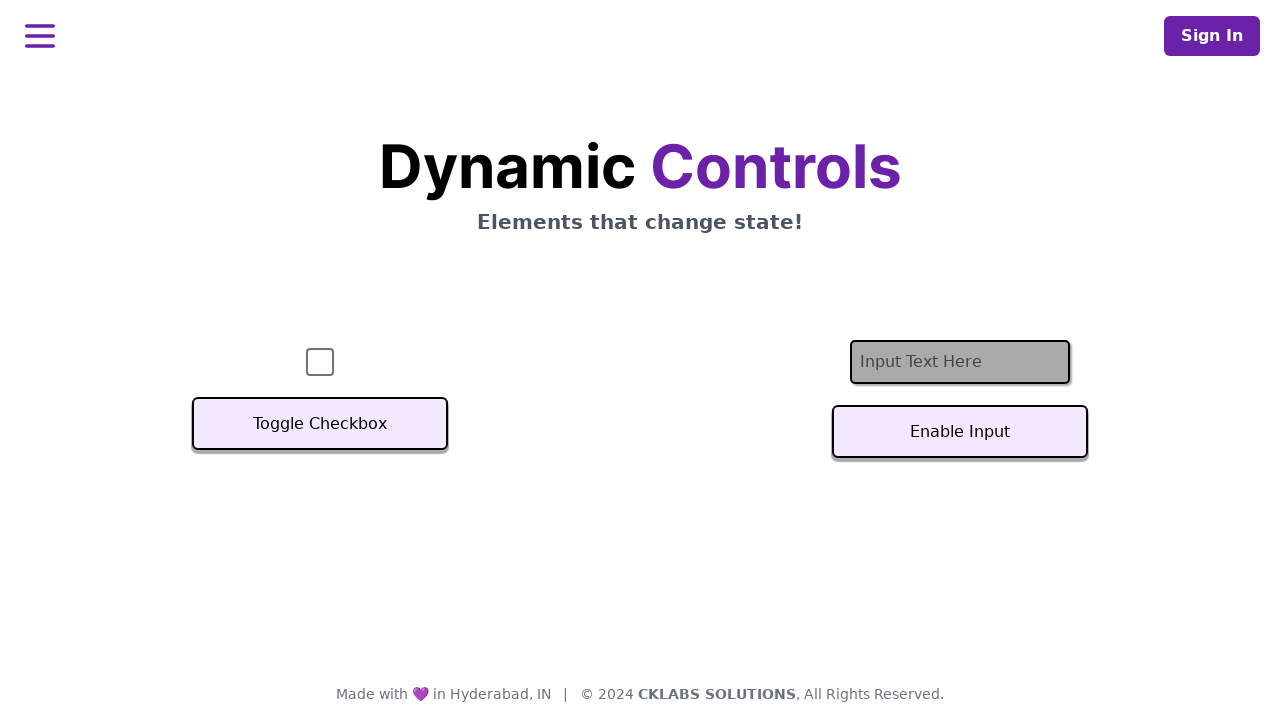

Clicked the button to toggle textbox enabled state at (960, 432) on #textInputButton
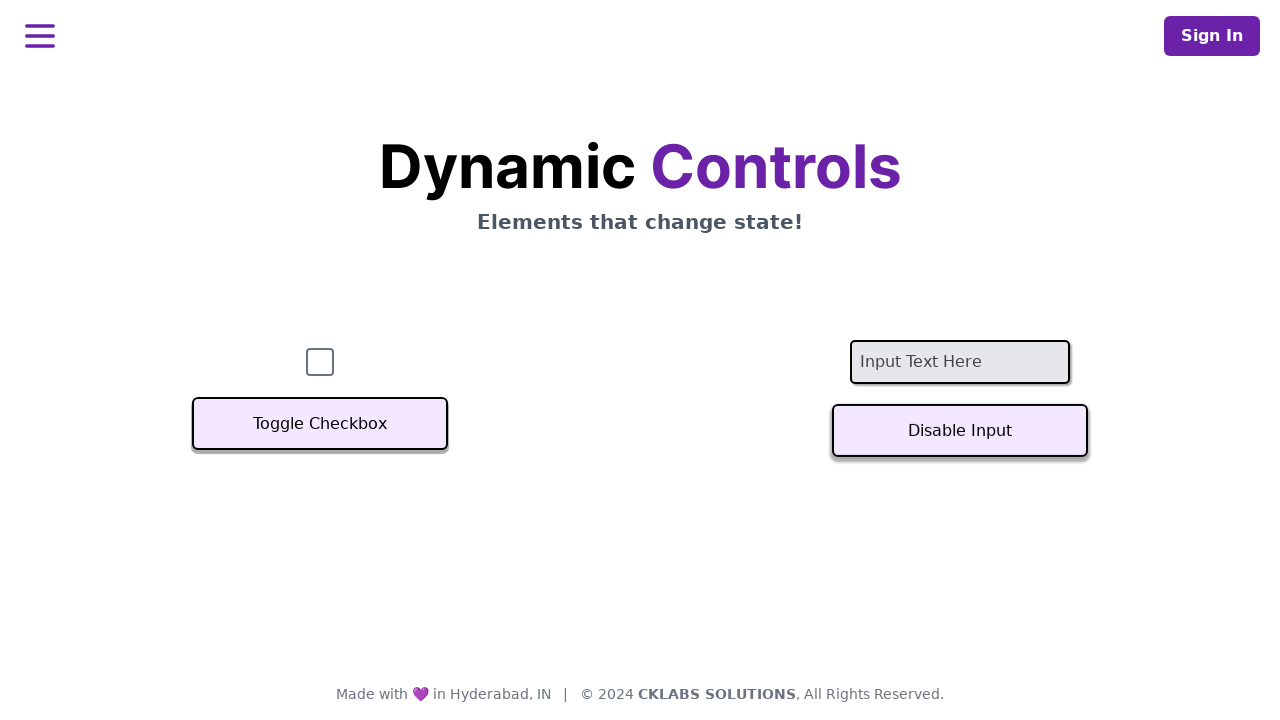

Textbox became visible
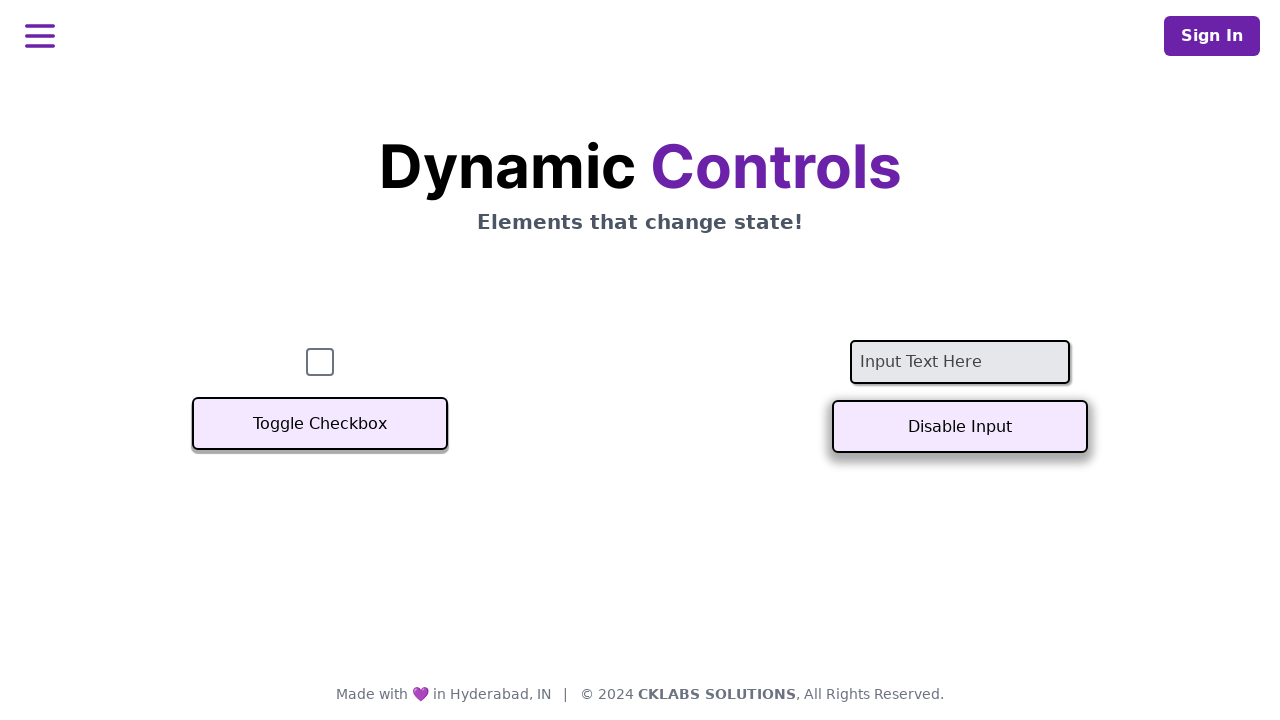

Waited for textbox disabled property to become false
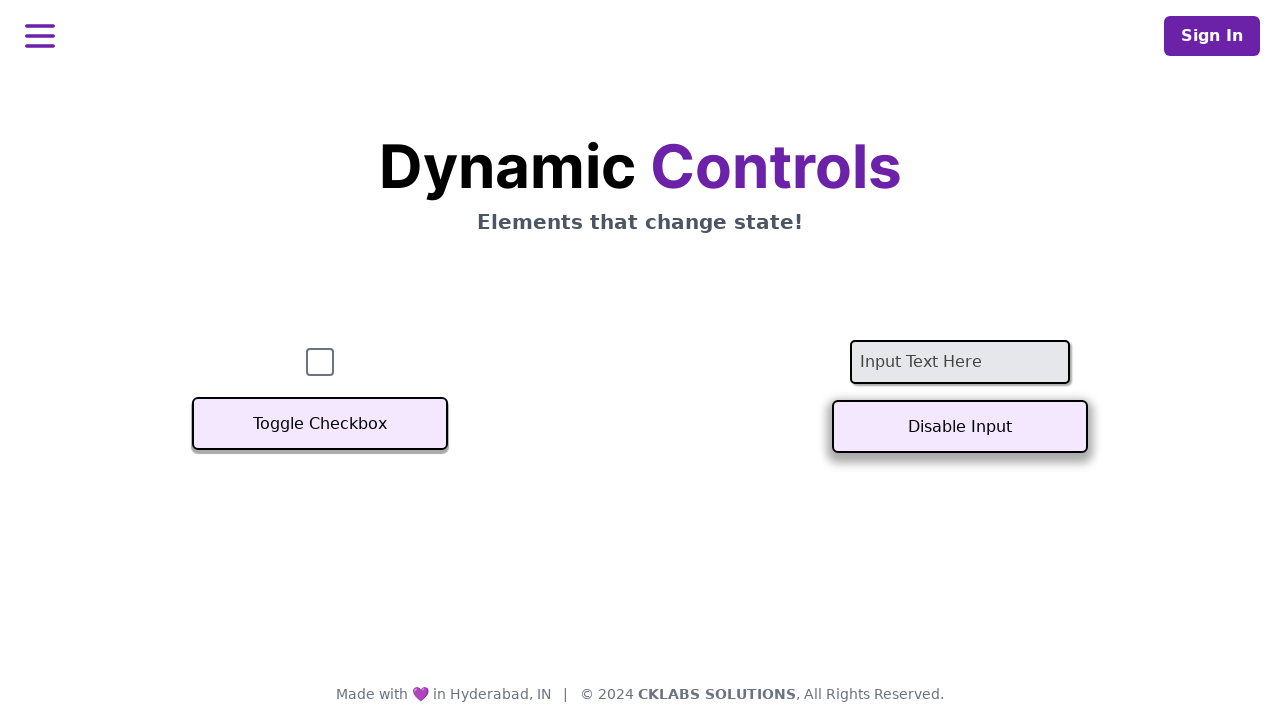

Verified that the textbox is now enabled
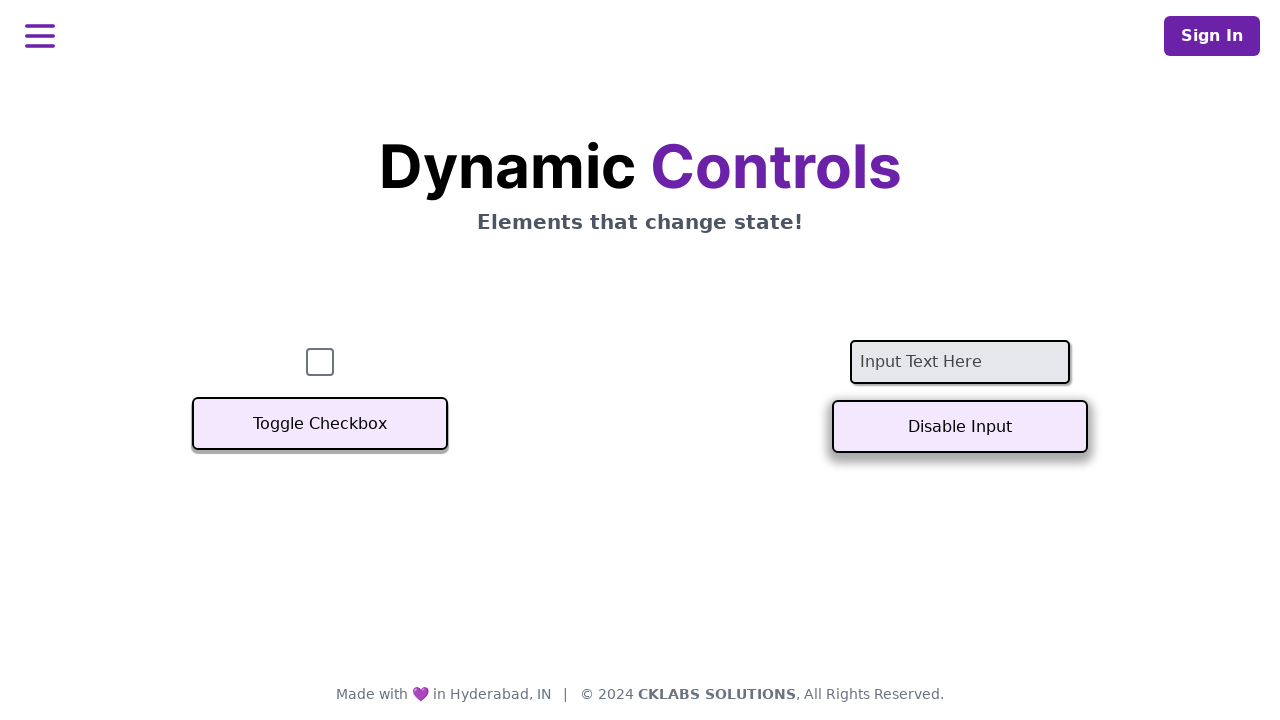

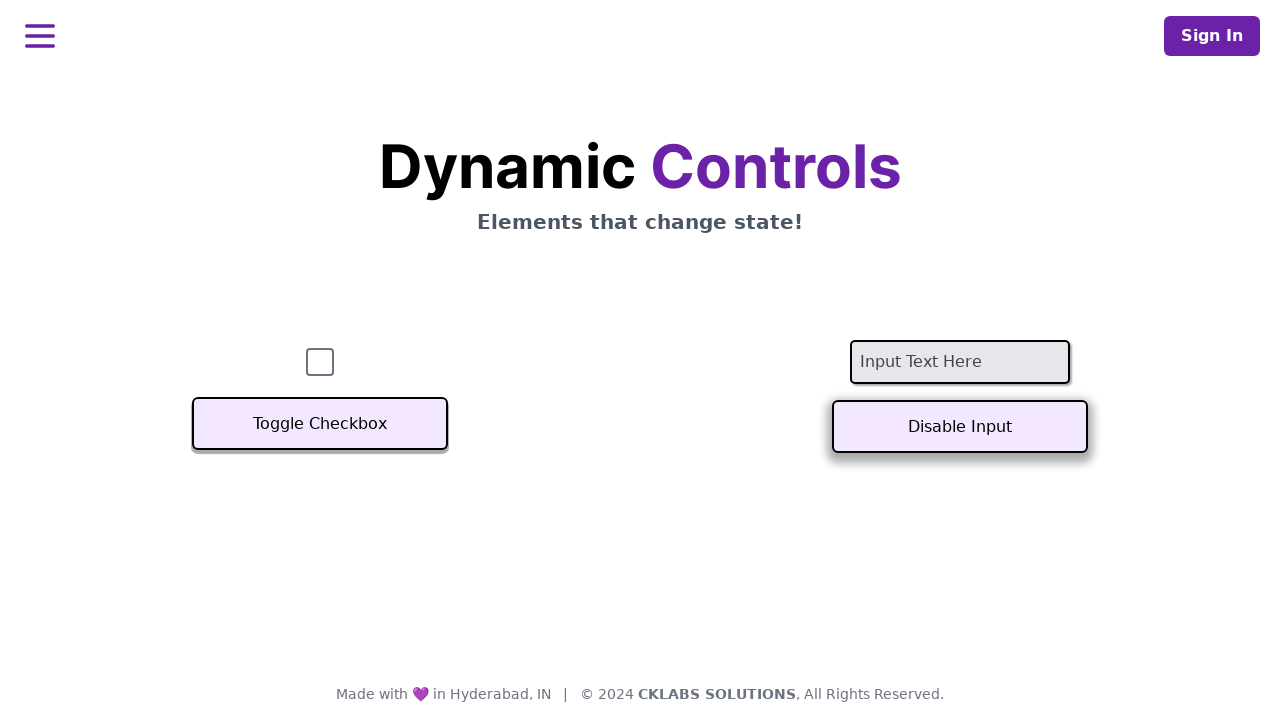